Tests Google Forms radio button and checkbox selection using JavaScript clicks and verifying aria-checked attributes

Starting URL: https://docs.google.com/forms/d/e/1FAIpQLSfiypnd69zhuDkjKgqvpID9kwO29UCzeCVrGGtbNPZXQok0jA/viewform

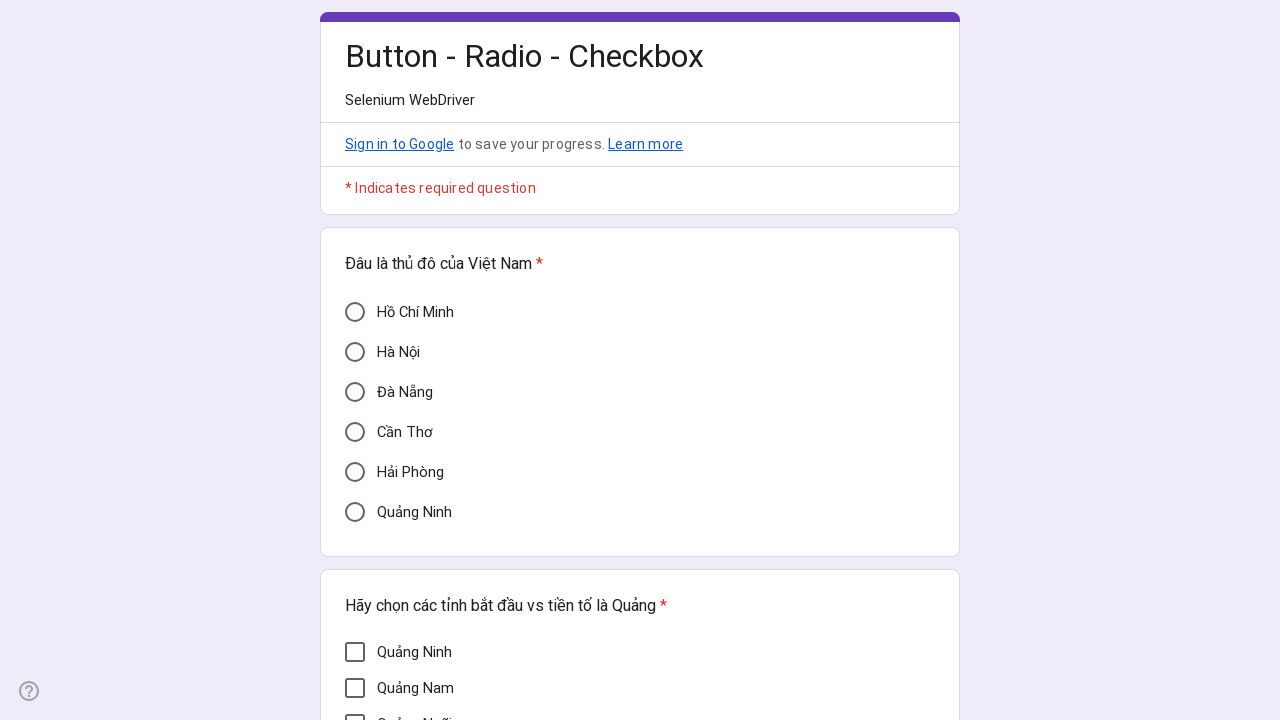

Waited 2 seconds for page to load
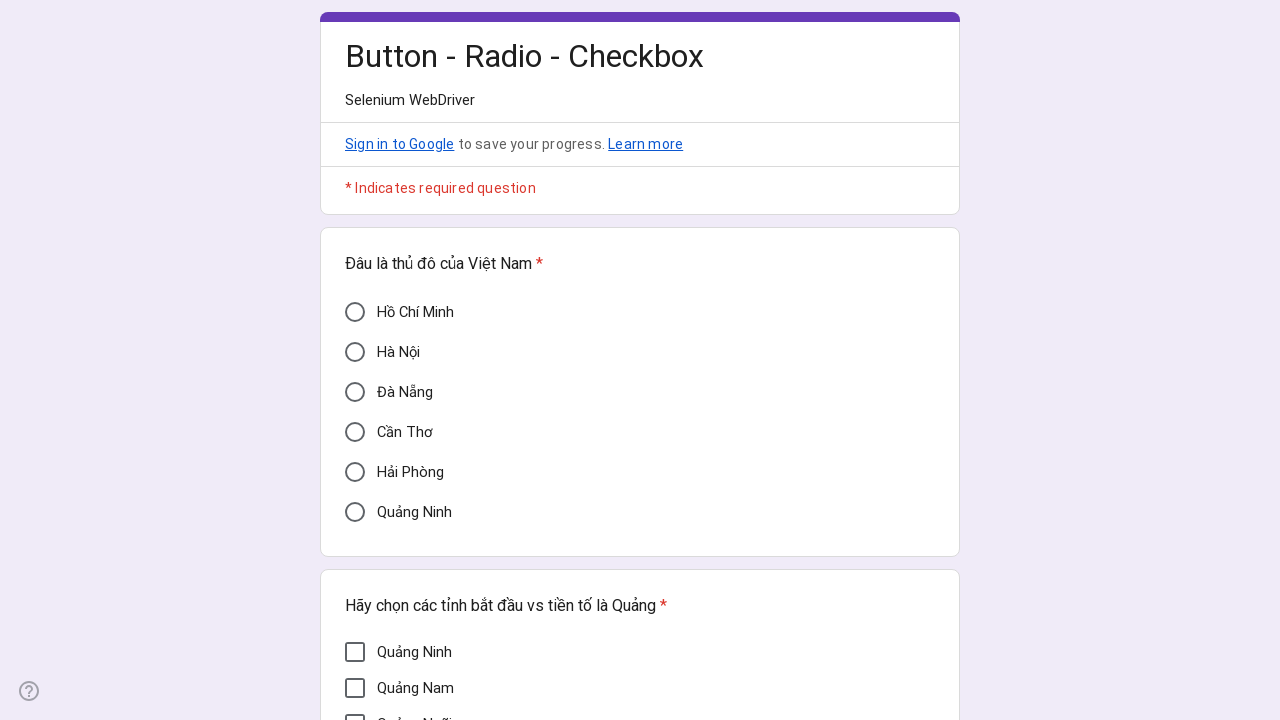

Clicked radio button for 'Hà Nội' using JavaScript
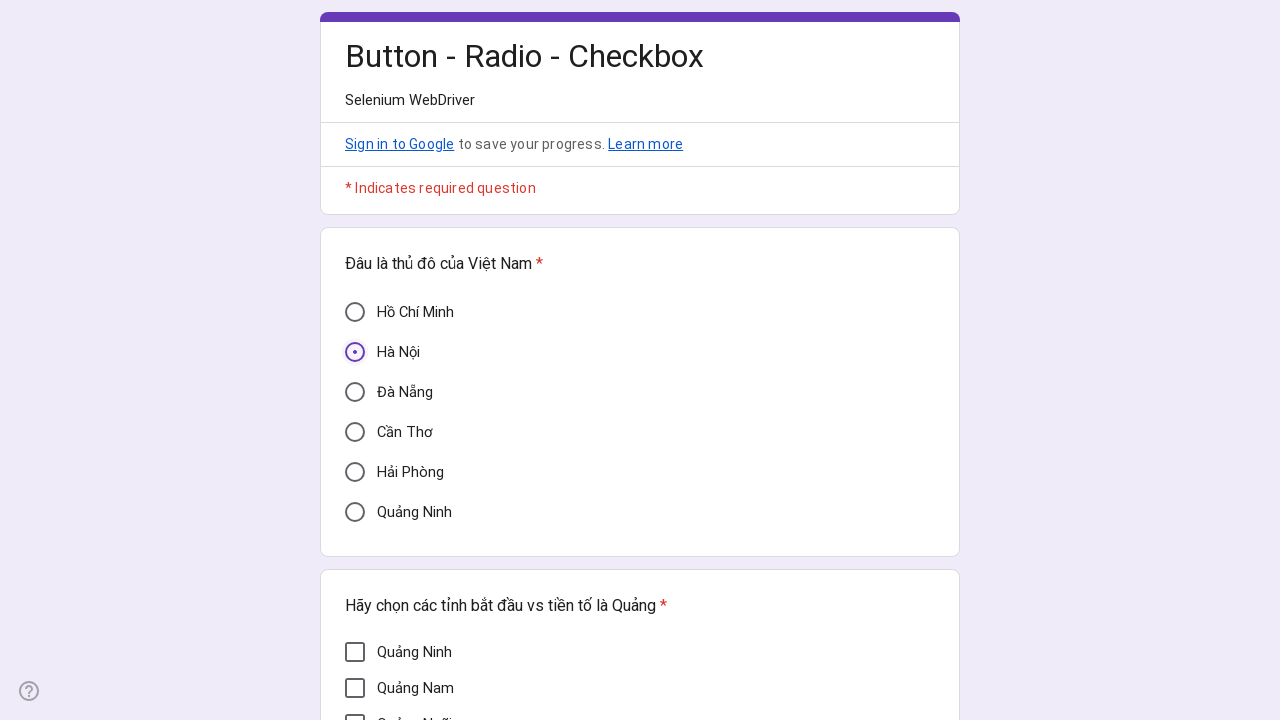

Waited 2 seconds after radio button click
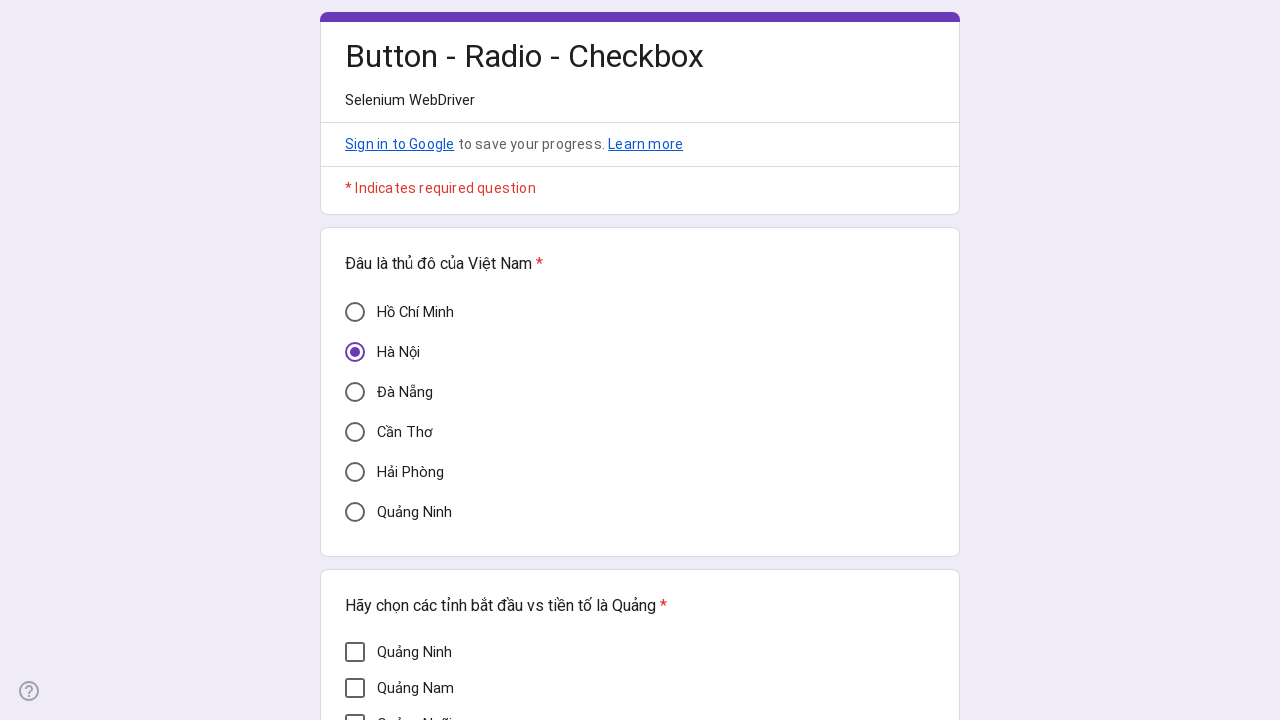

Clicked checkbox for 'Quảng Ngãi' using JavaScript
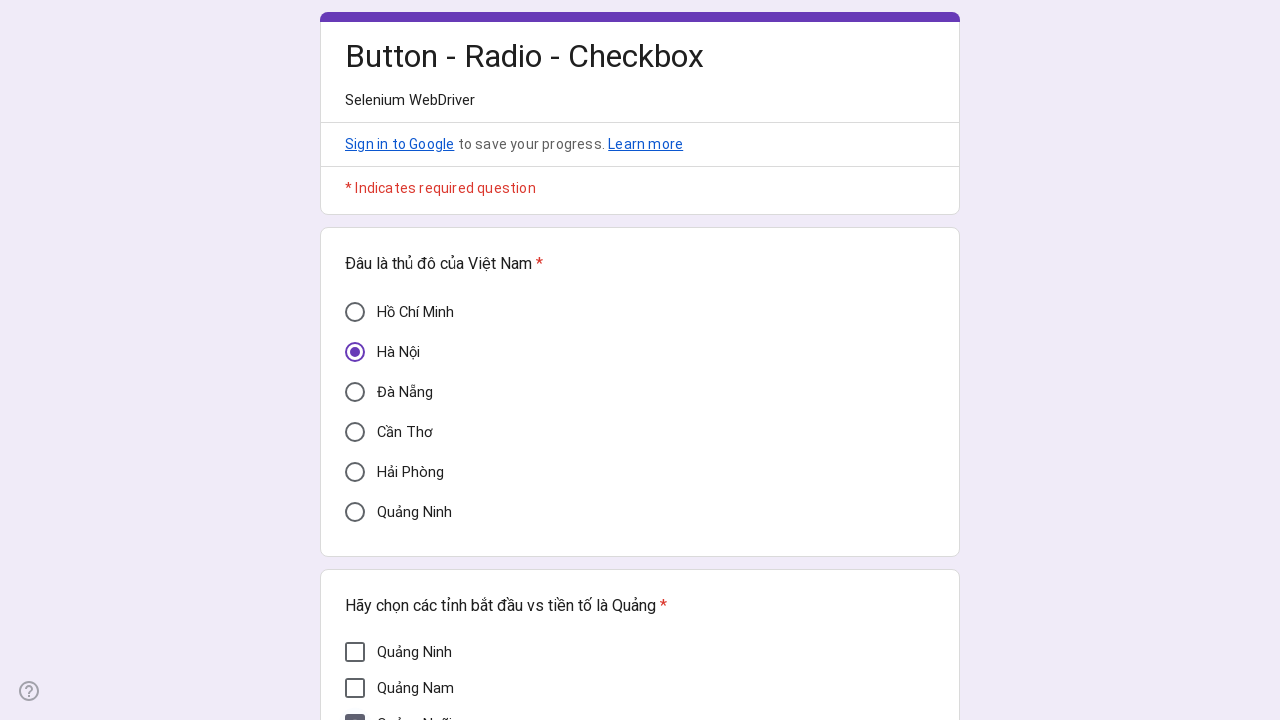

Waited 2 seconds after checkbox click
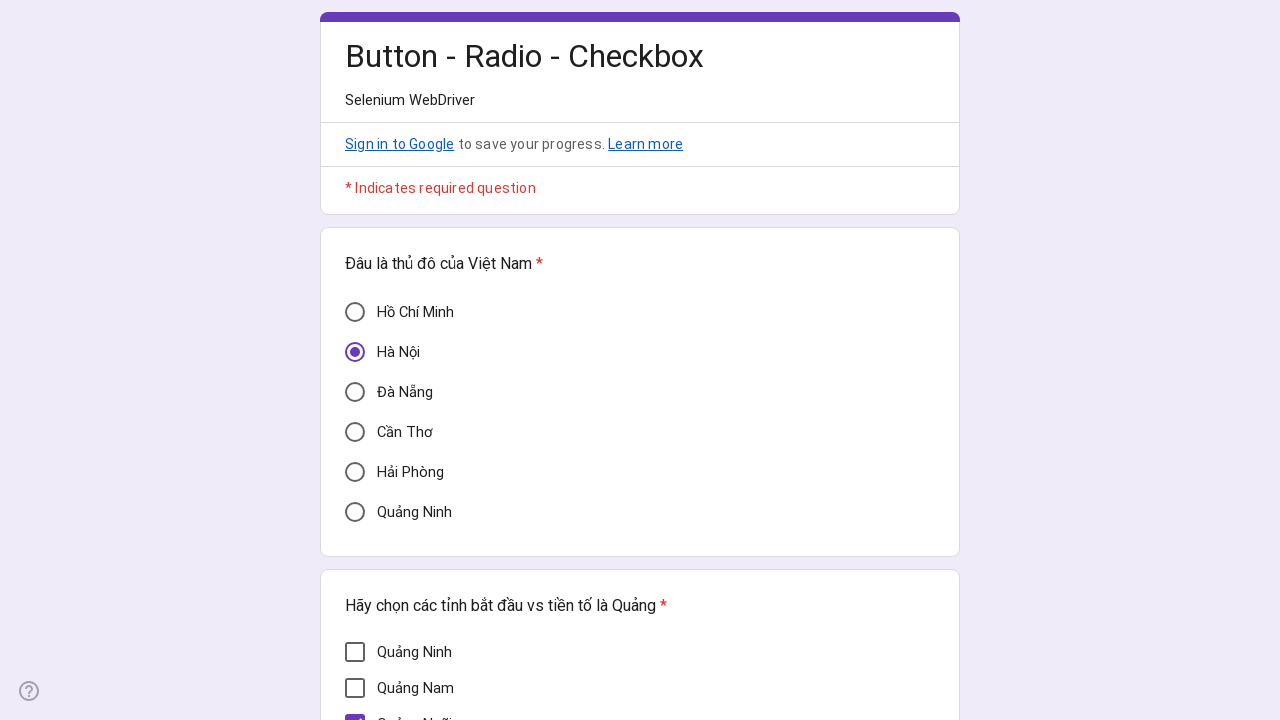

Verified 'Hà Nội' radio button is checked using aria-checked='true' selector
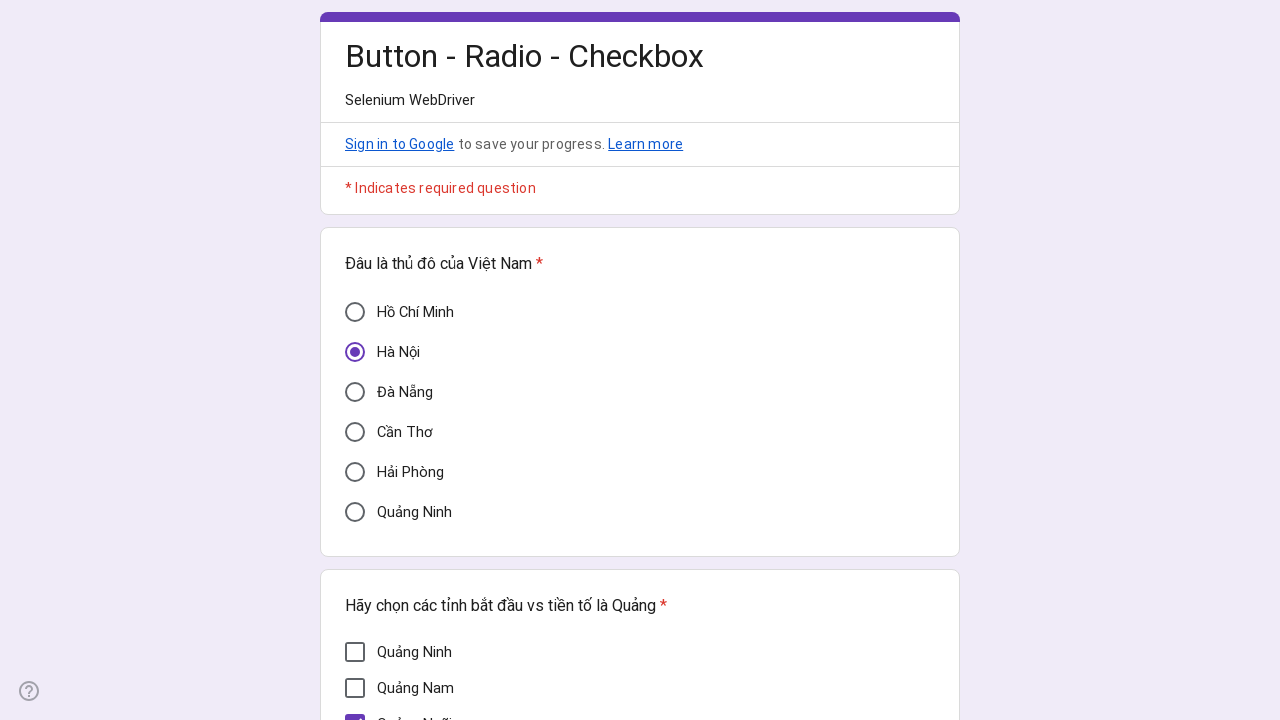

Verified 'Quảng Ngãi' checkbox is checked using aria-checked='true' selector
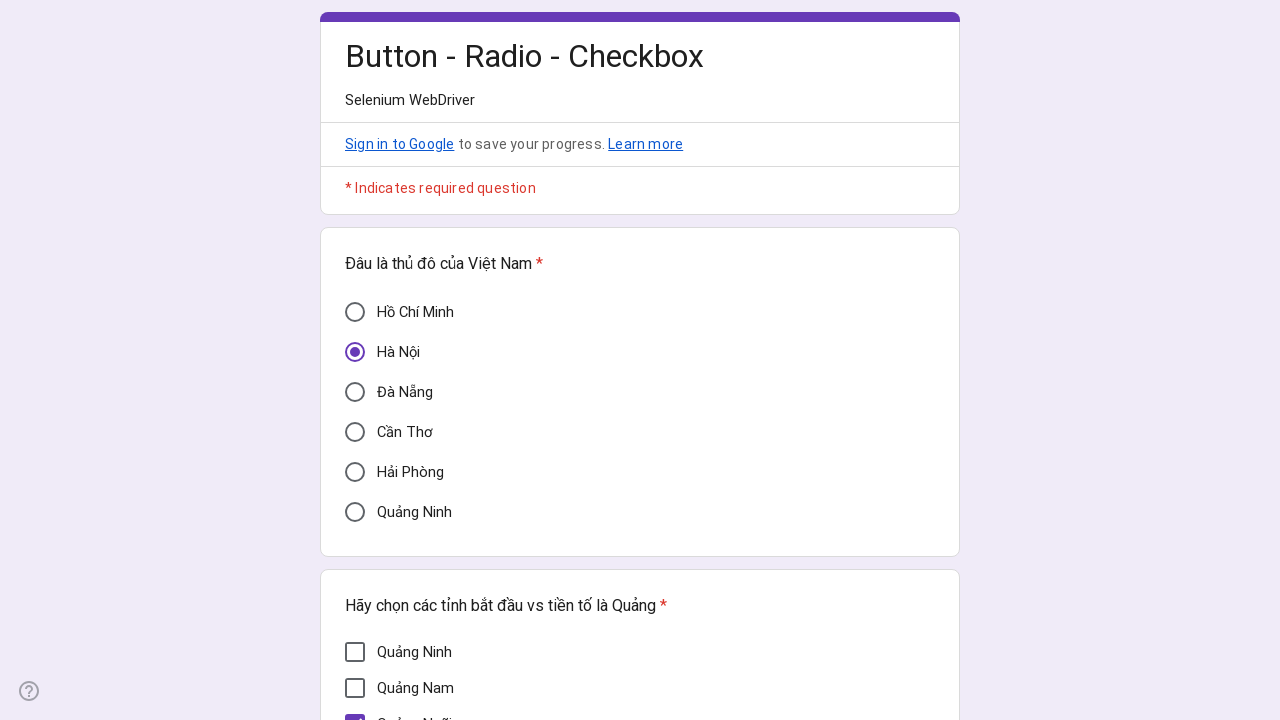

Verified 'Hà Nội' aria-checked attribute equals 'true'
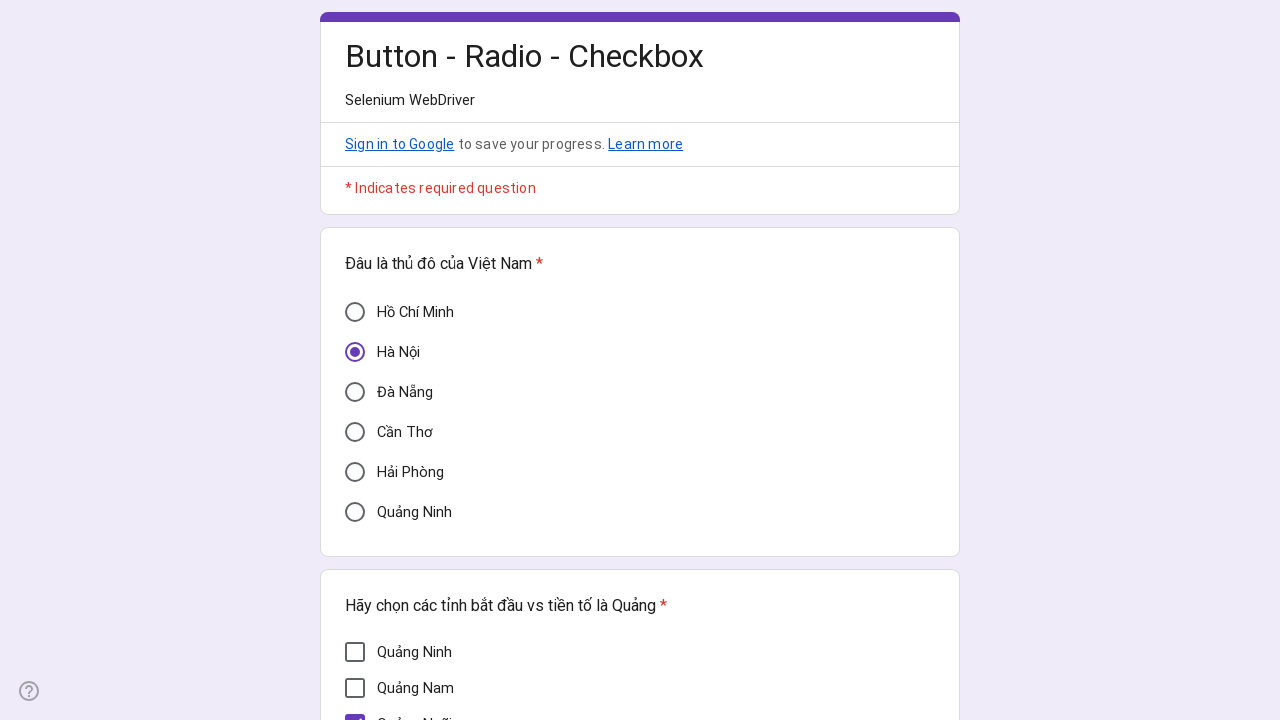

Verified 'Quảng Ngãi' aria-checked attribute equals 'true'
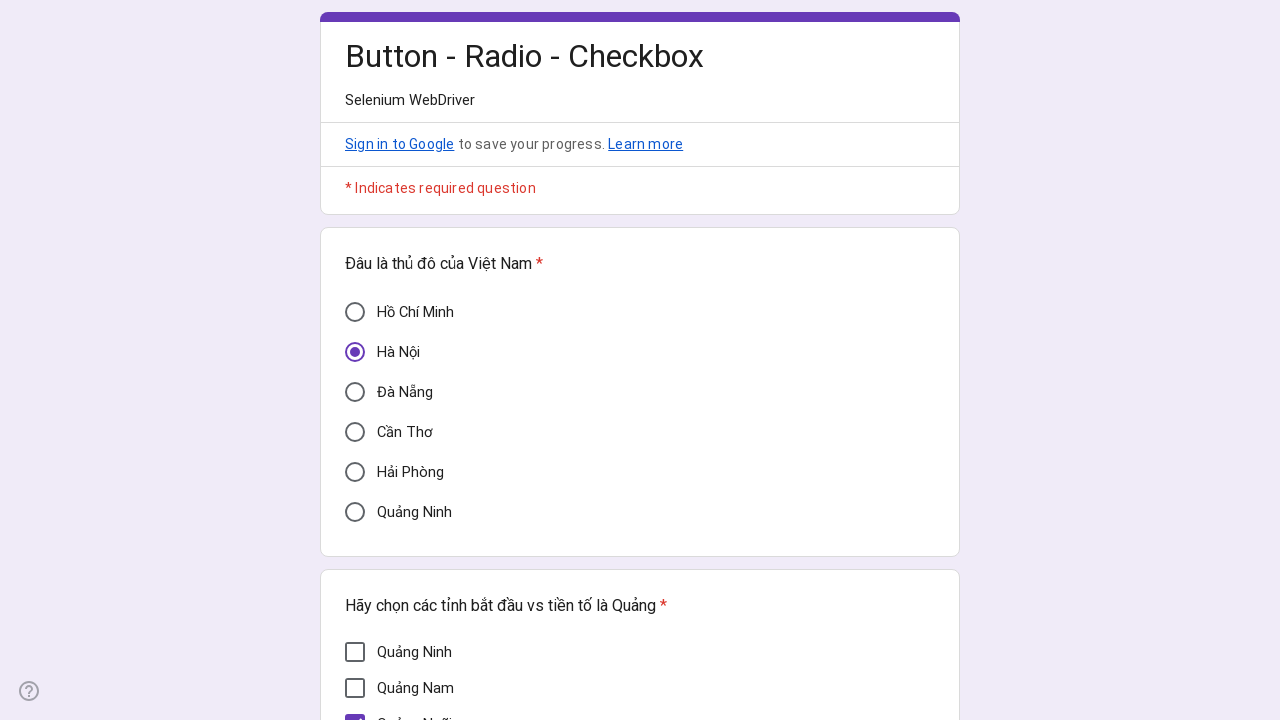

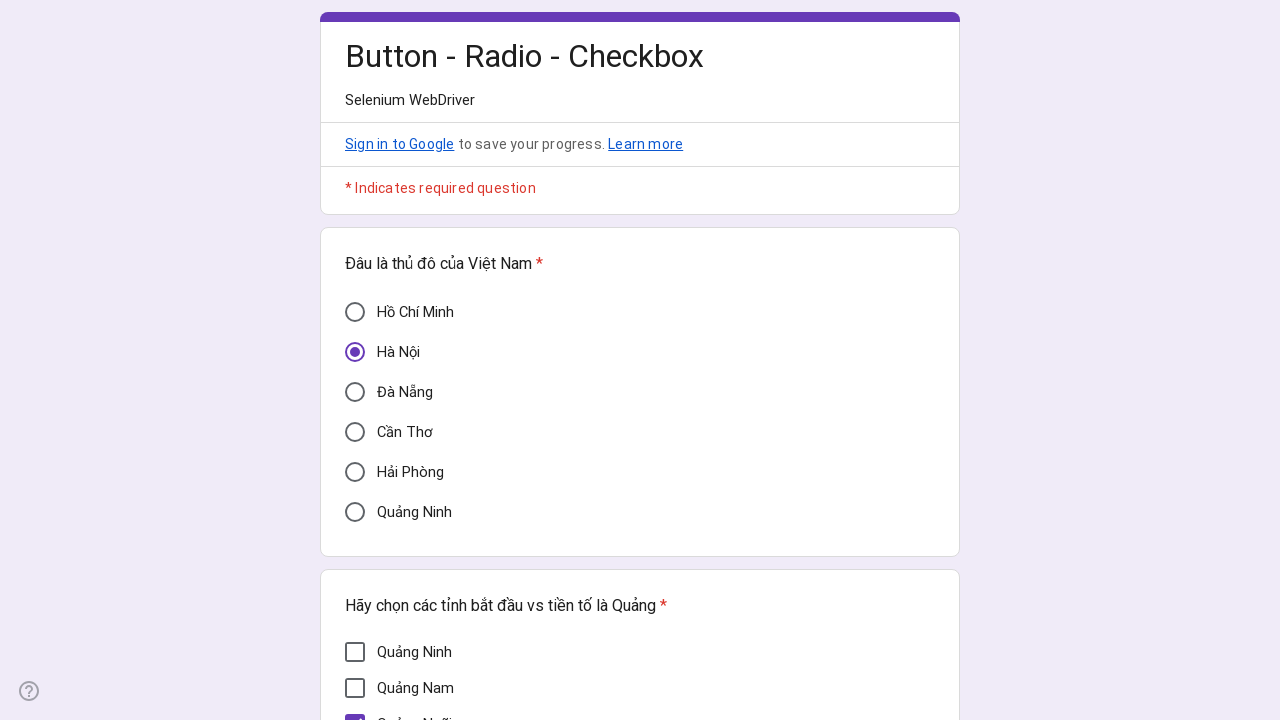